Tests Ctrl+A keyboard shortcut functionality on DemoQA homepage by selecting all content

Starting URL: https://demoqa.com/

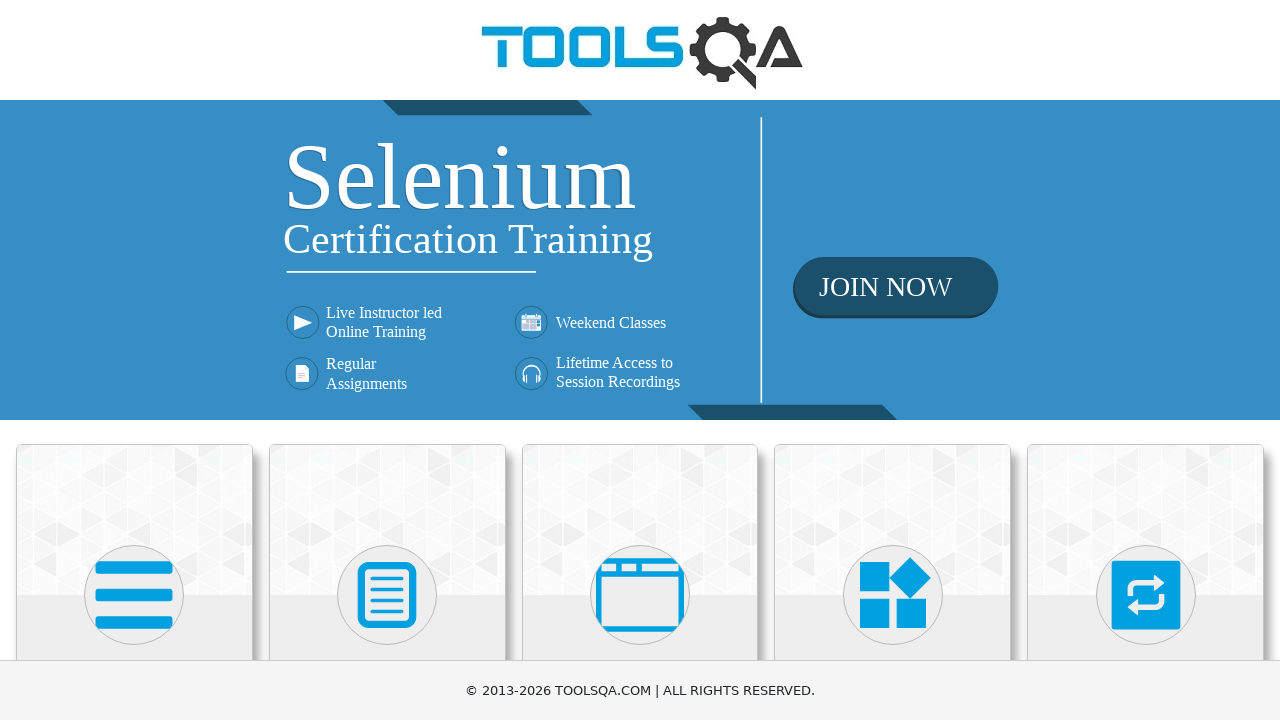

Pressed Ctrl+A keyboard shortcut to select all content on DemoQA homepage
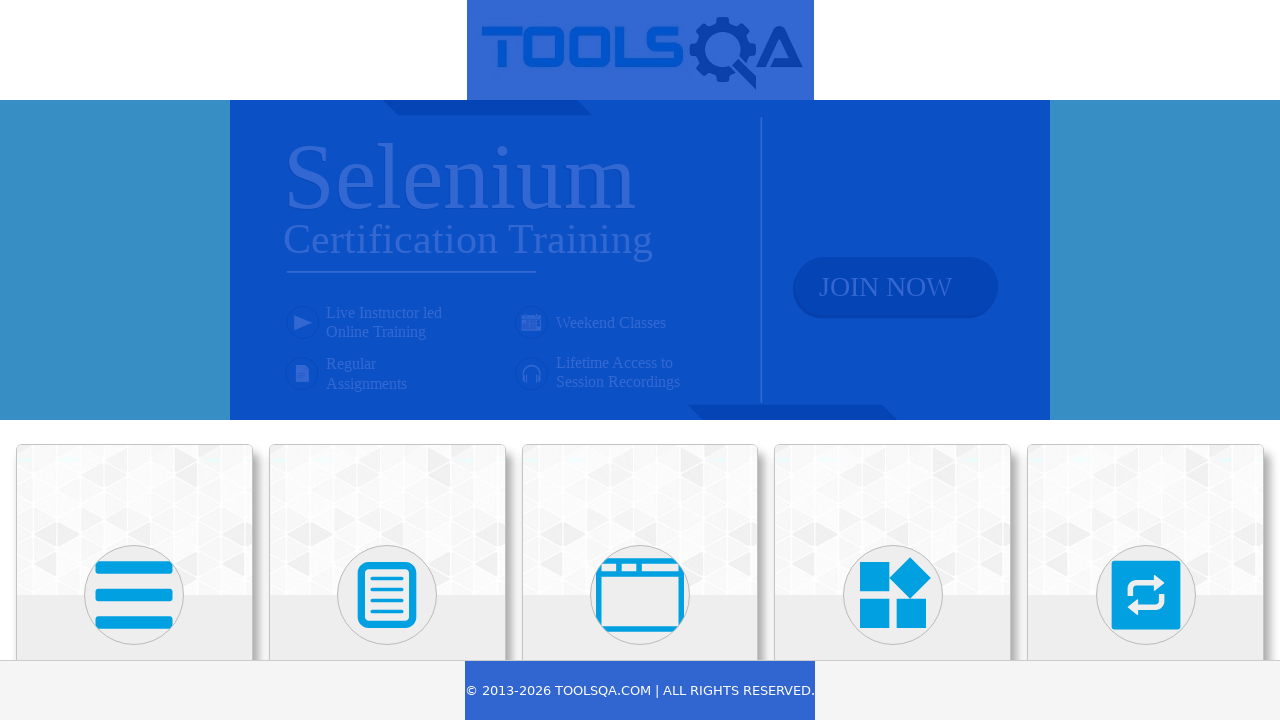

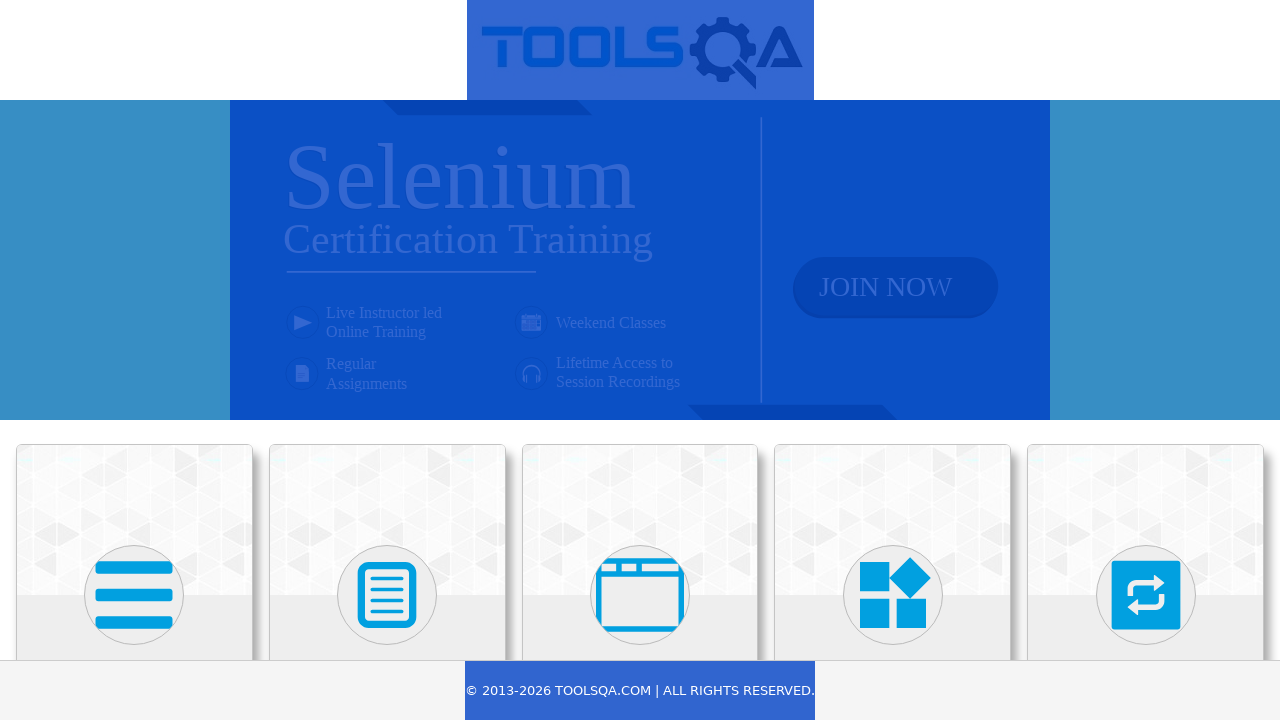